Verifies that the submit button is disabled when the name input field is empty

Starting URL: https://d3pv22lioo8876.cloudfront.net/tiptop/

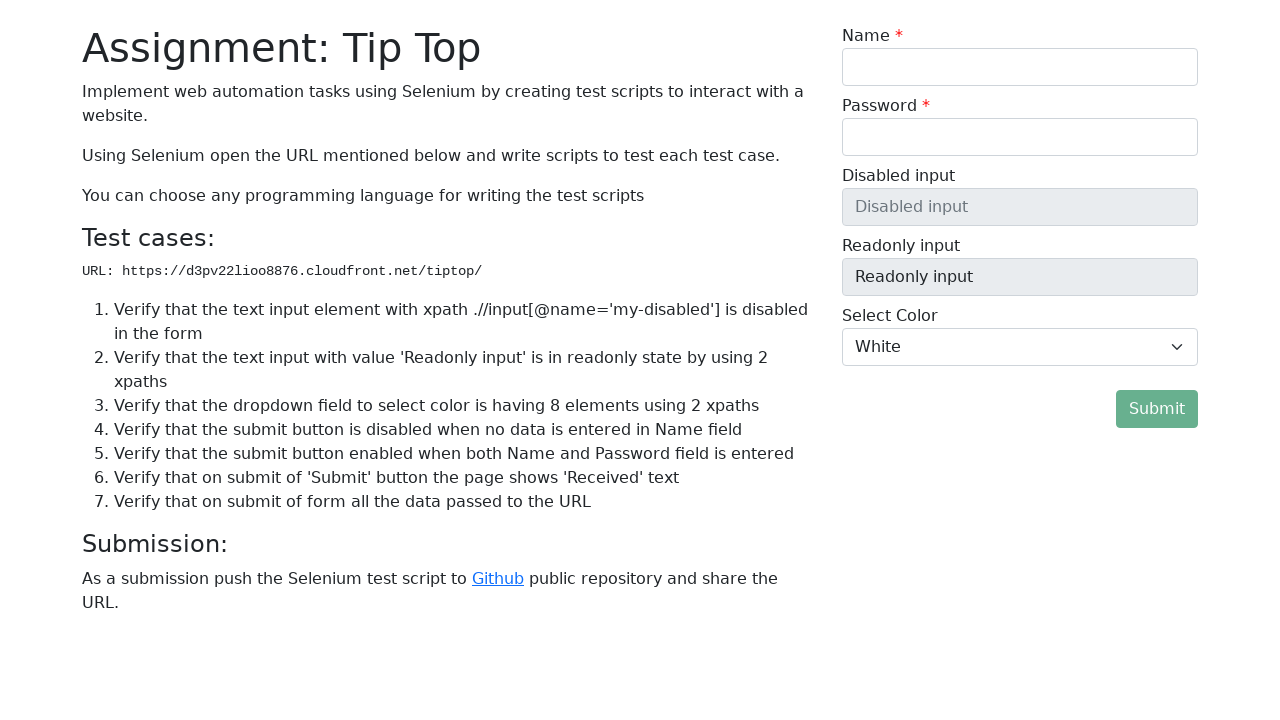

Navigated to form page
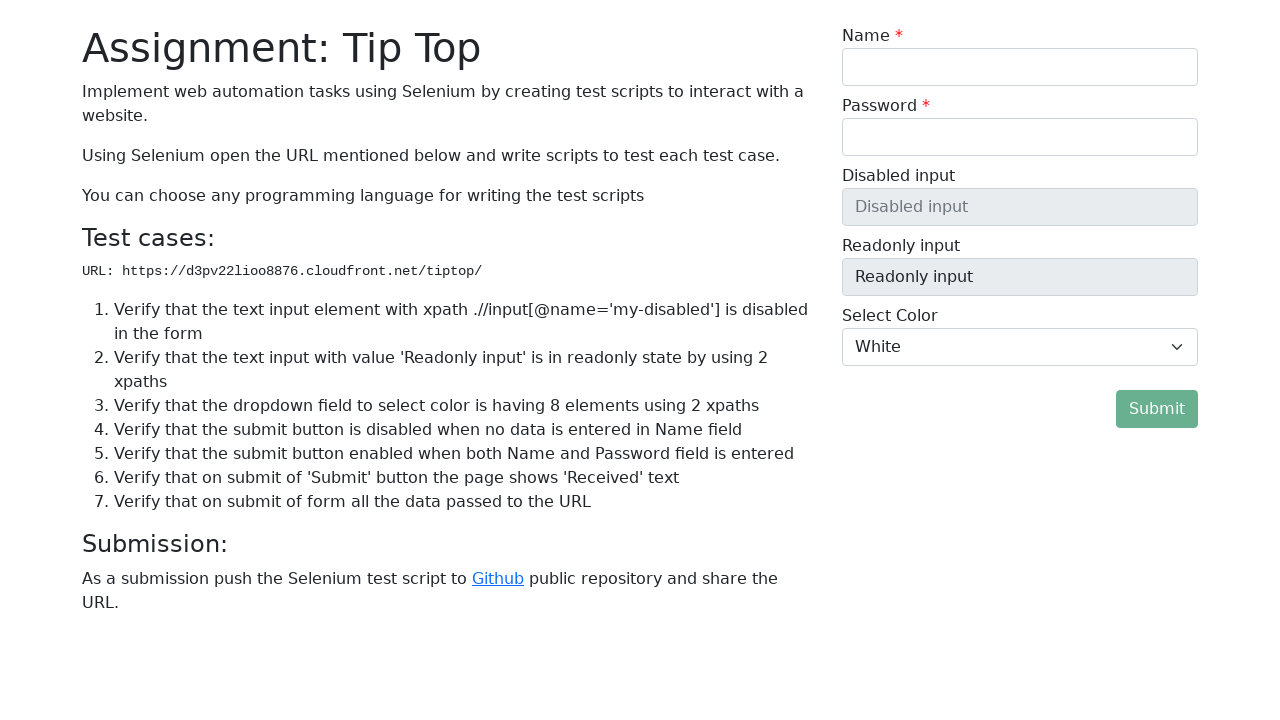

Located name input field
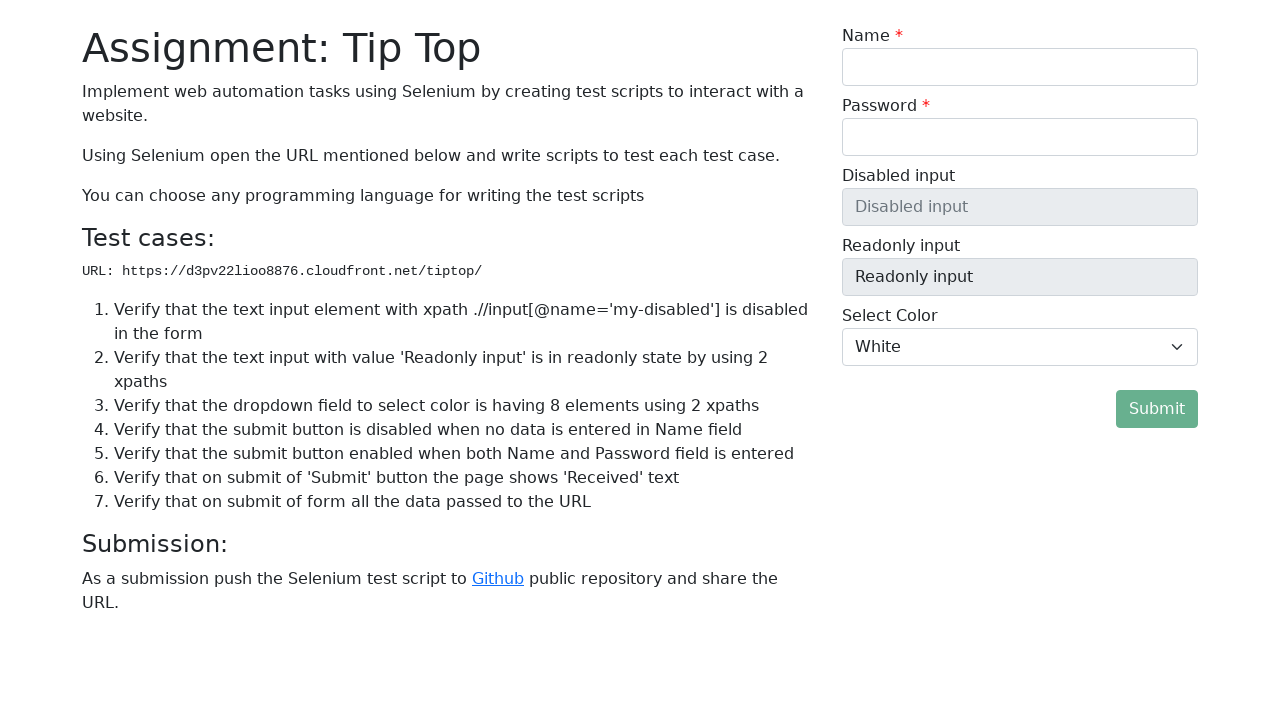

Cleared name input field to ensure it is empty on xpath=//*[@id="my-name-id"]
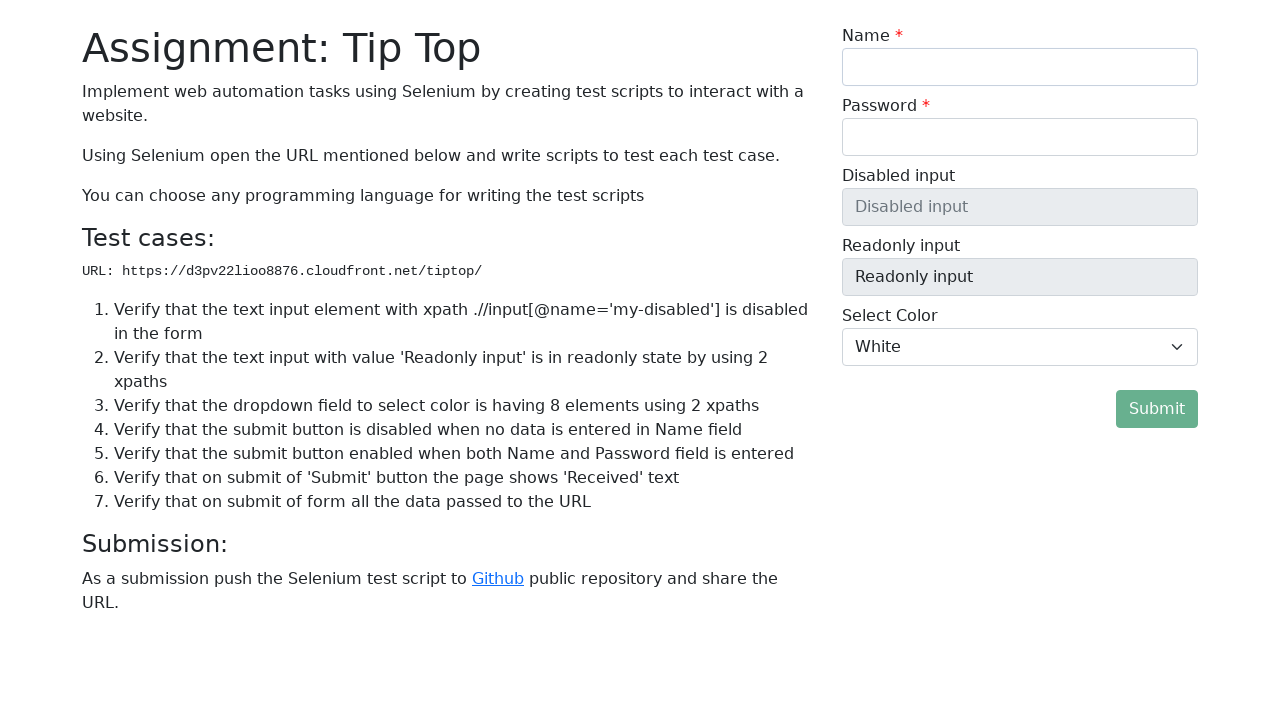

Located submit button
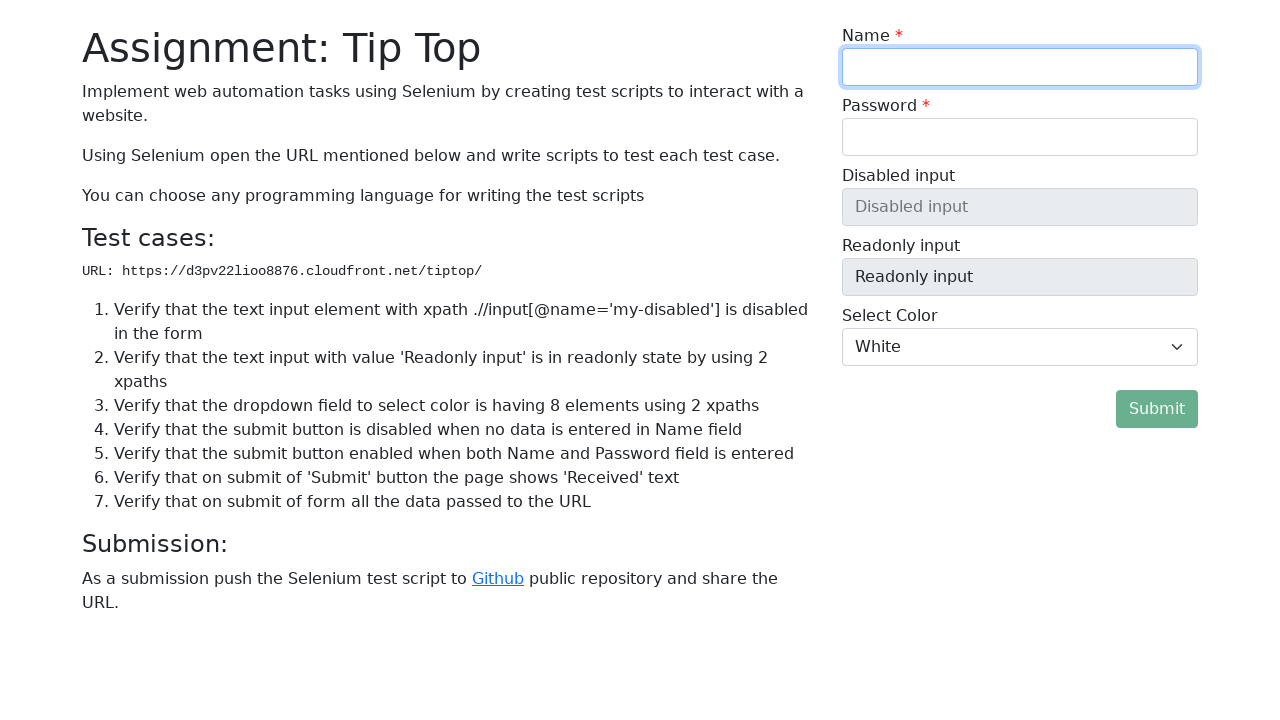

Verified that submit button is disabled when name field is empty
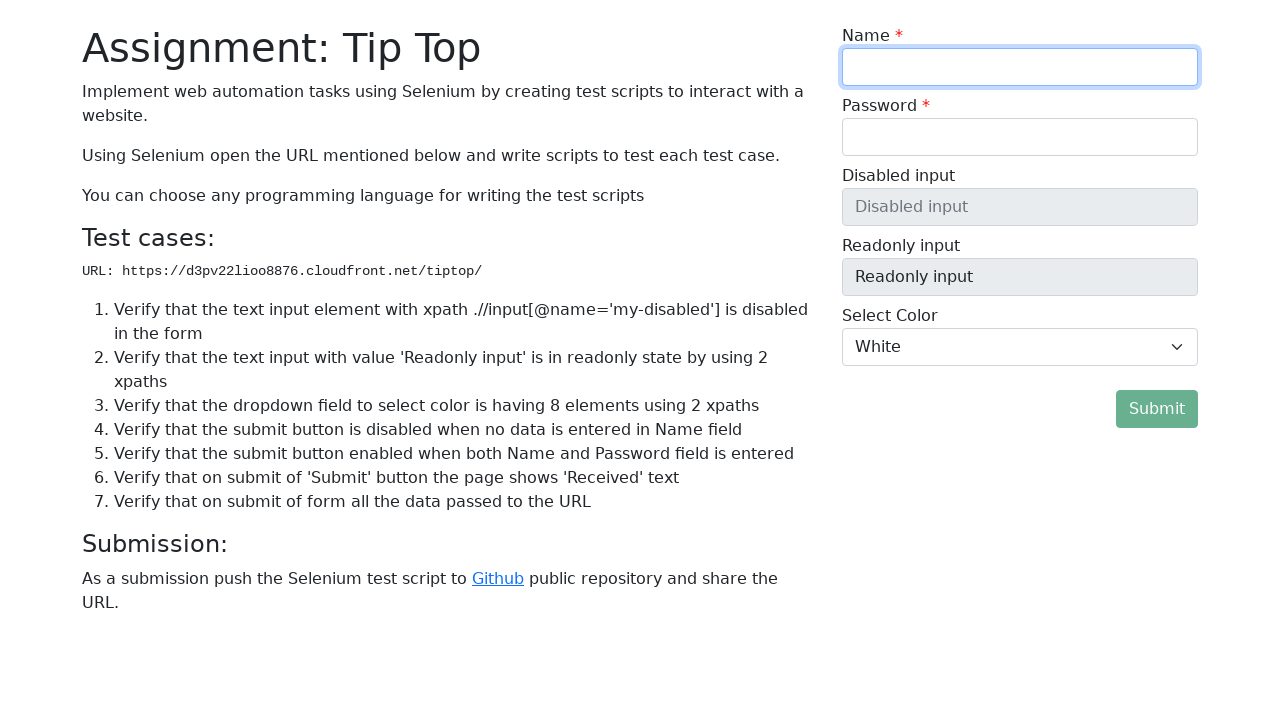

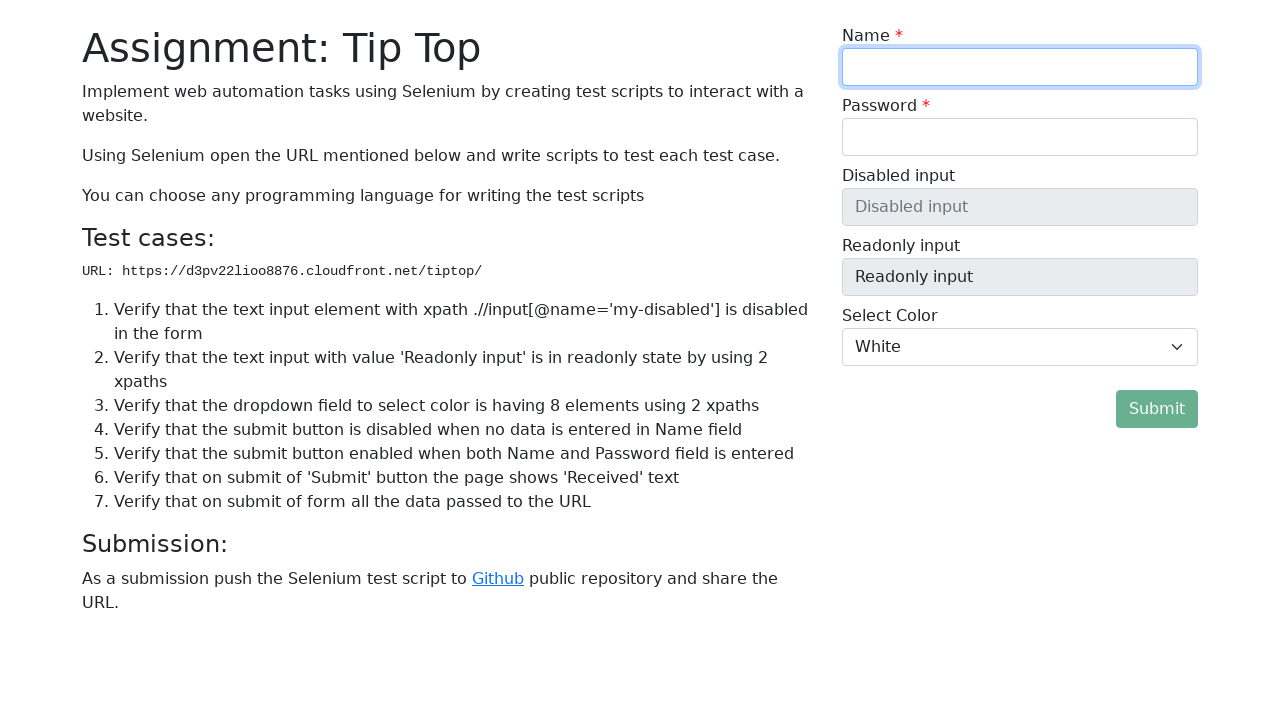